Tests Google Translate input by entering text using textarea selector

Starting URL: https://translate.google.com

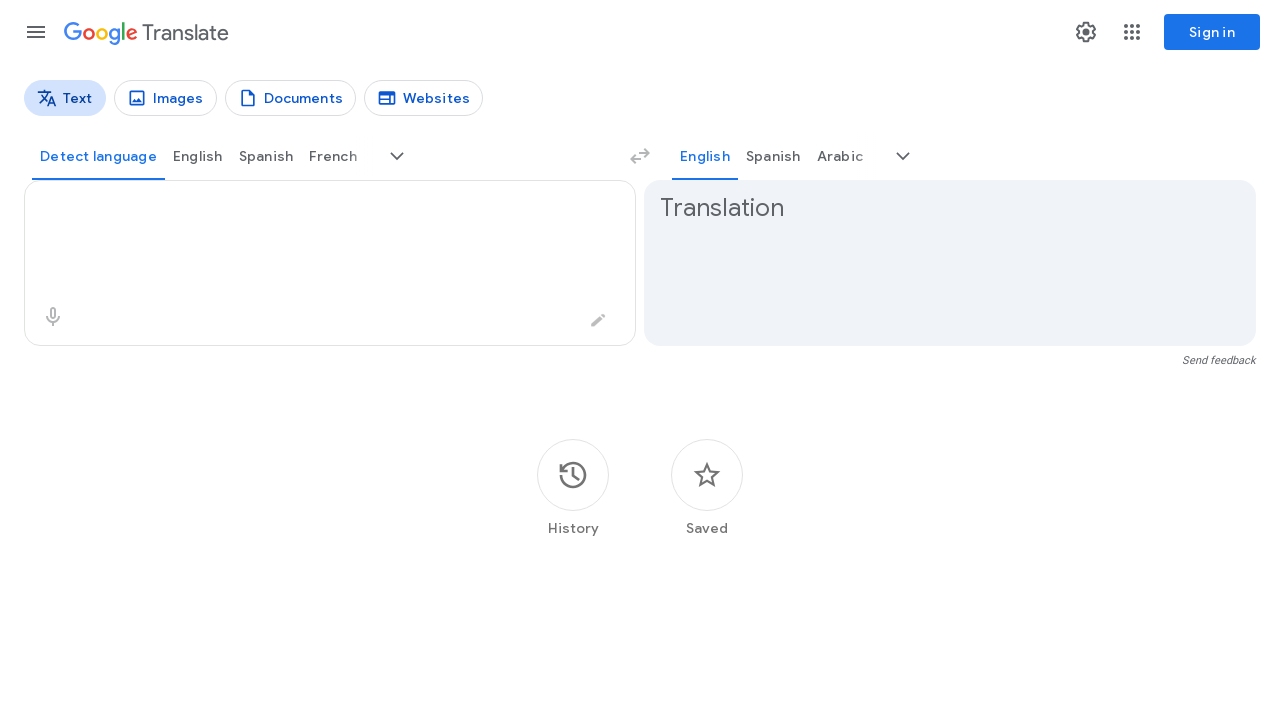

Filled Google Translate textarea with 'hello1 hello2 hello3' on textarea
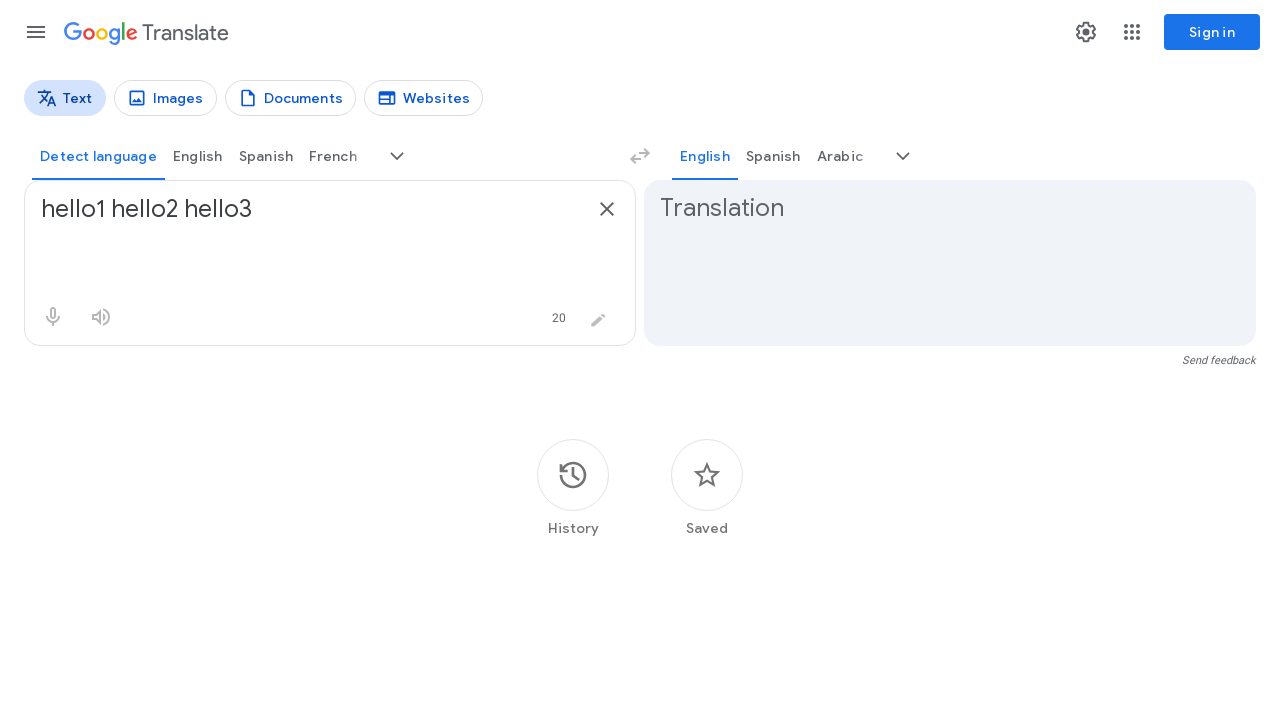

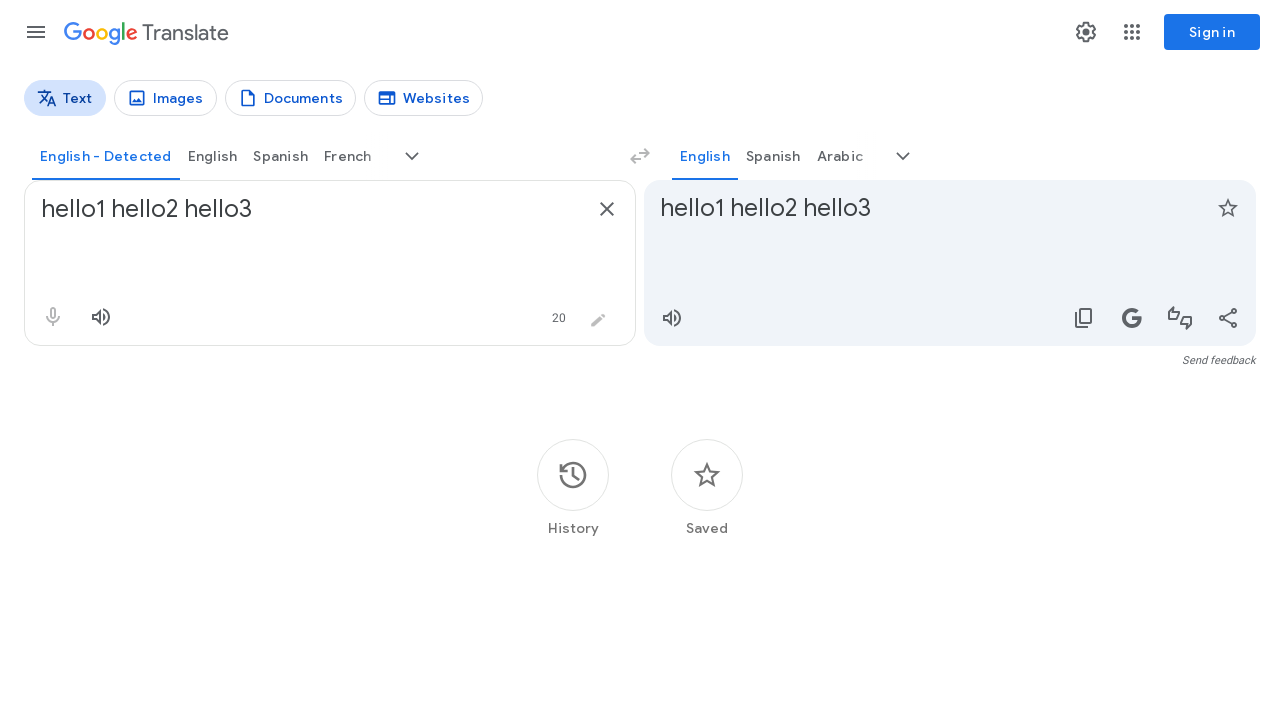